Navigates to a QSpiders demo page for testing multiple browser tabs functionality and maximizes the browser window.

Starting URL: https://demoapps.qspiders.com/ui/browser/multipleTabs?sublist=3

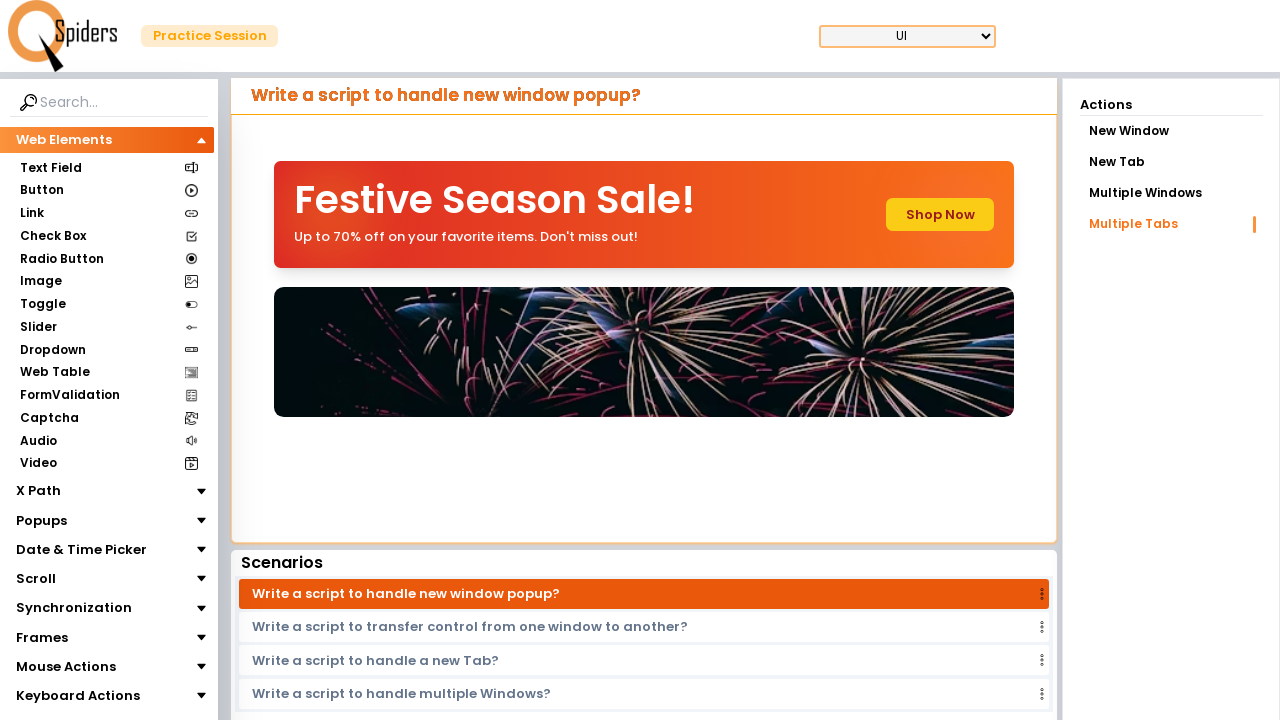

Set viewport size to 1920x1080
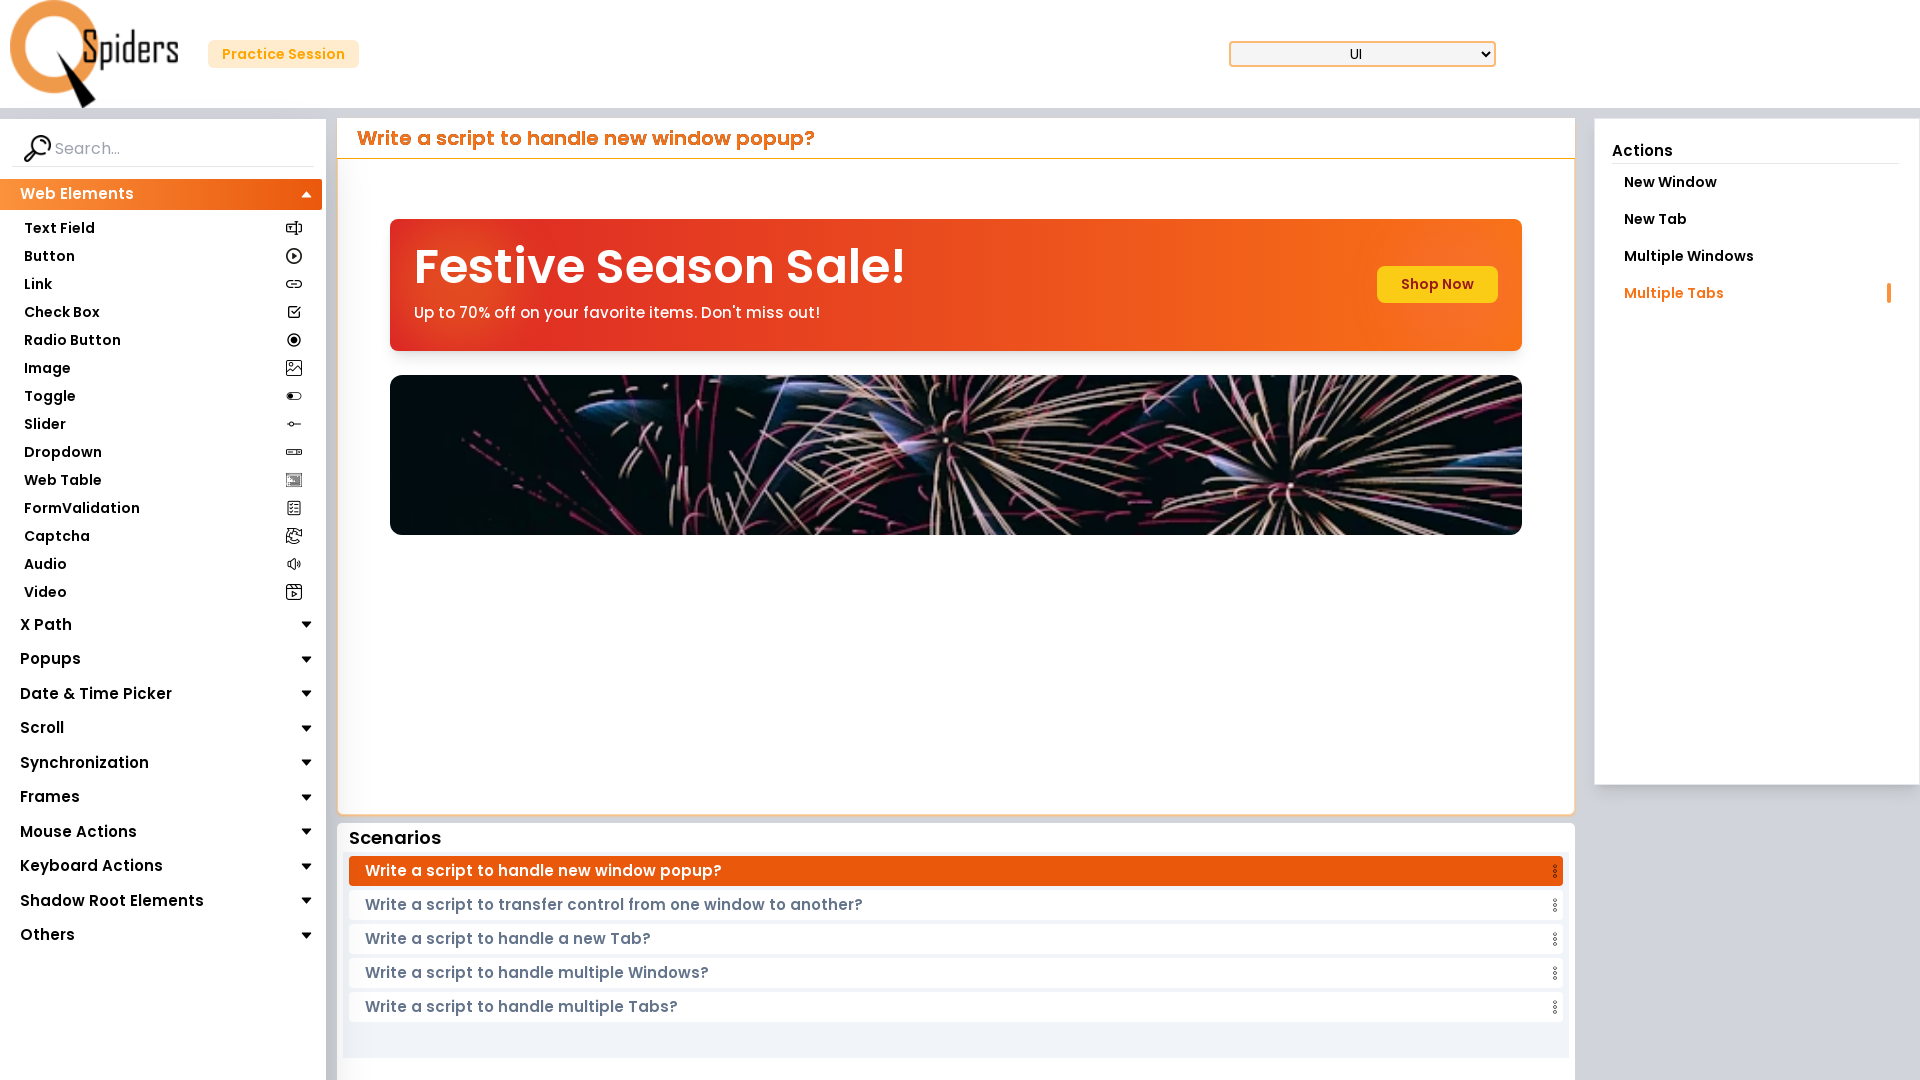

Page fully loaded
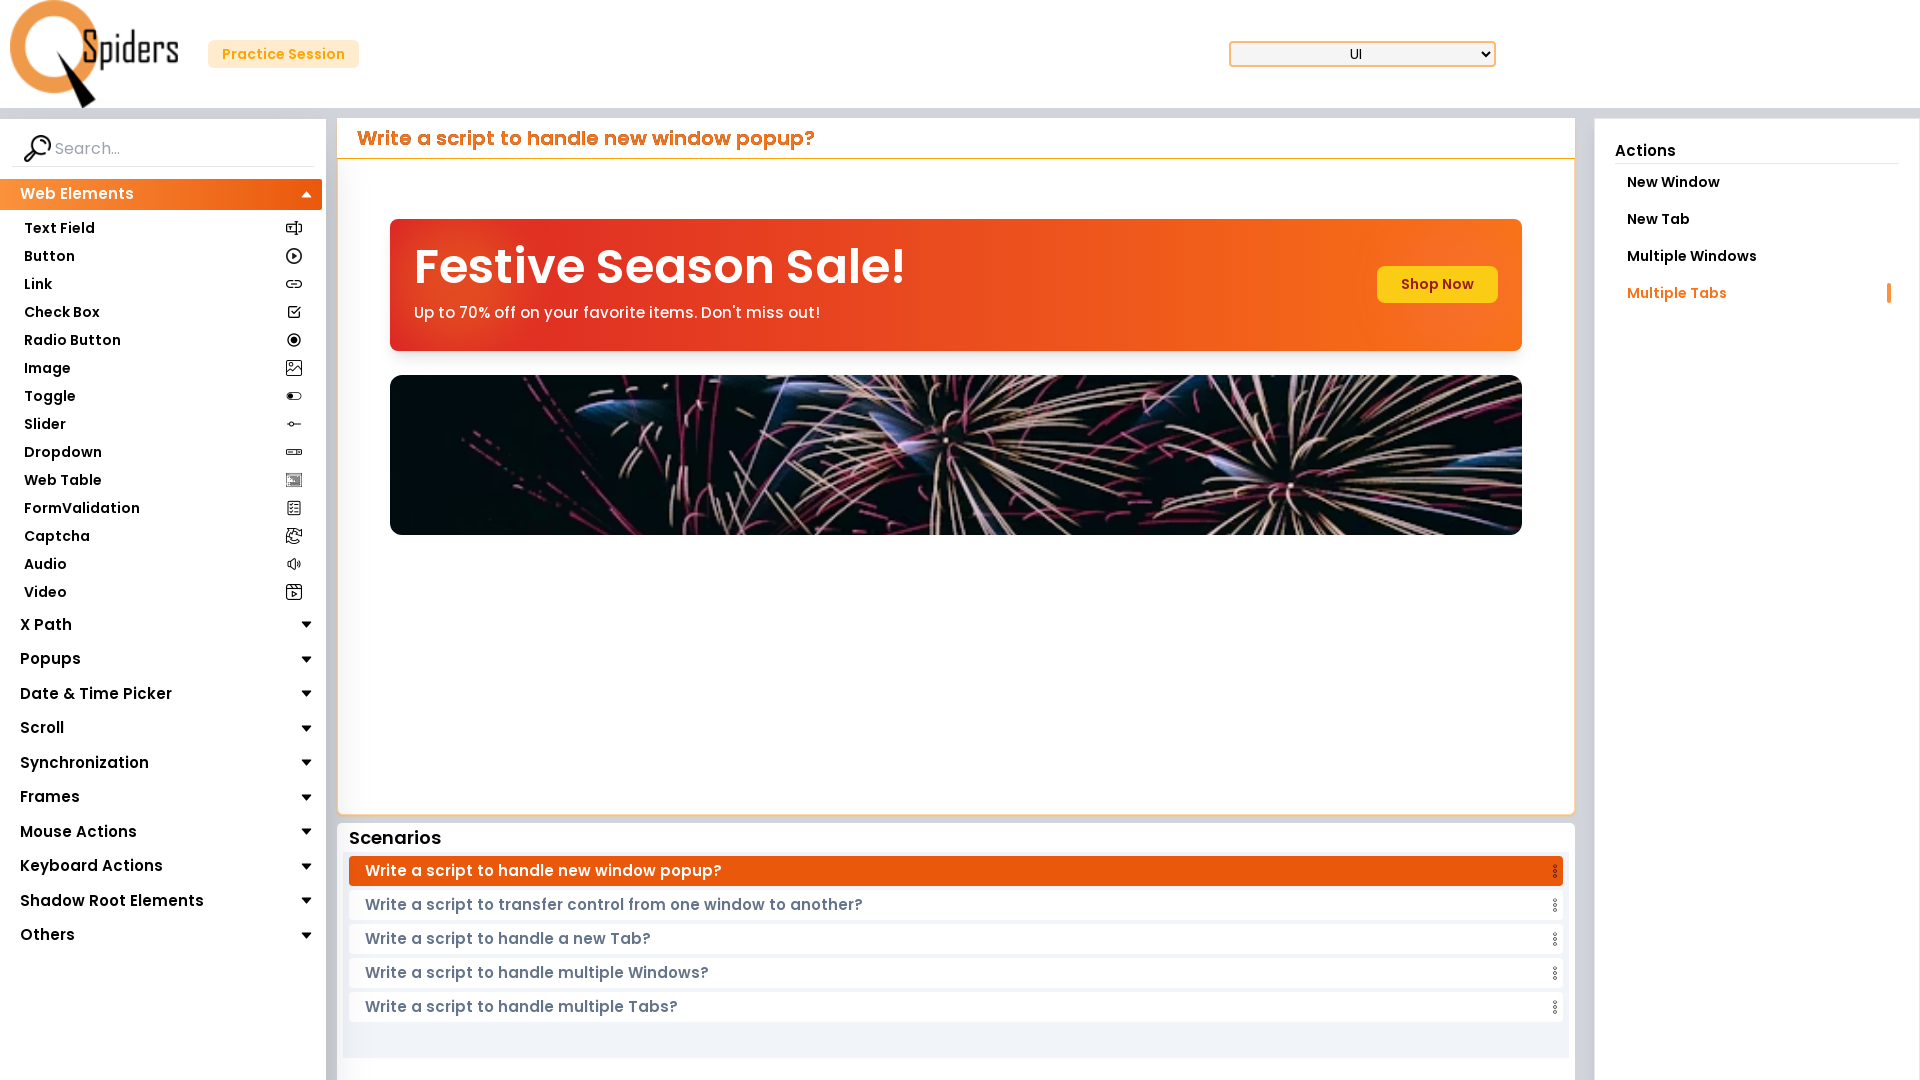

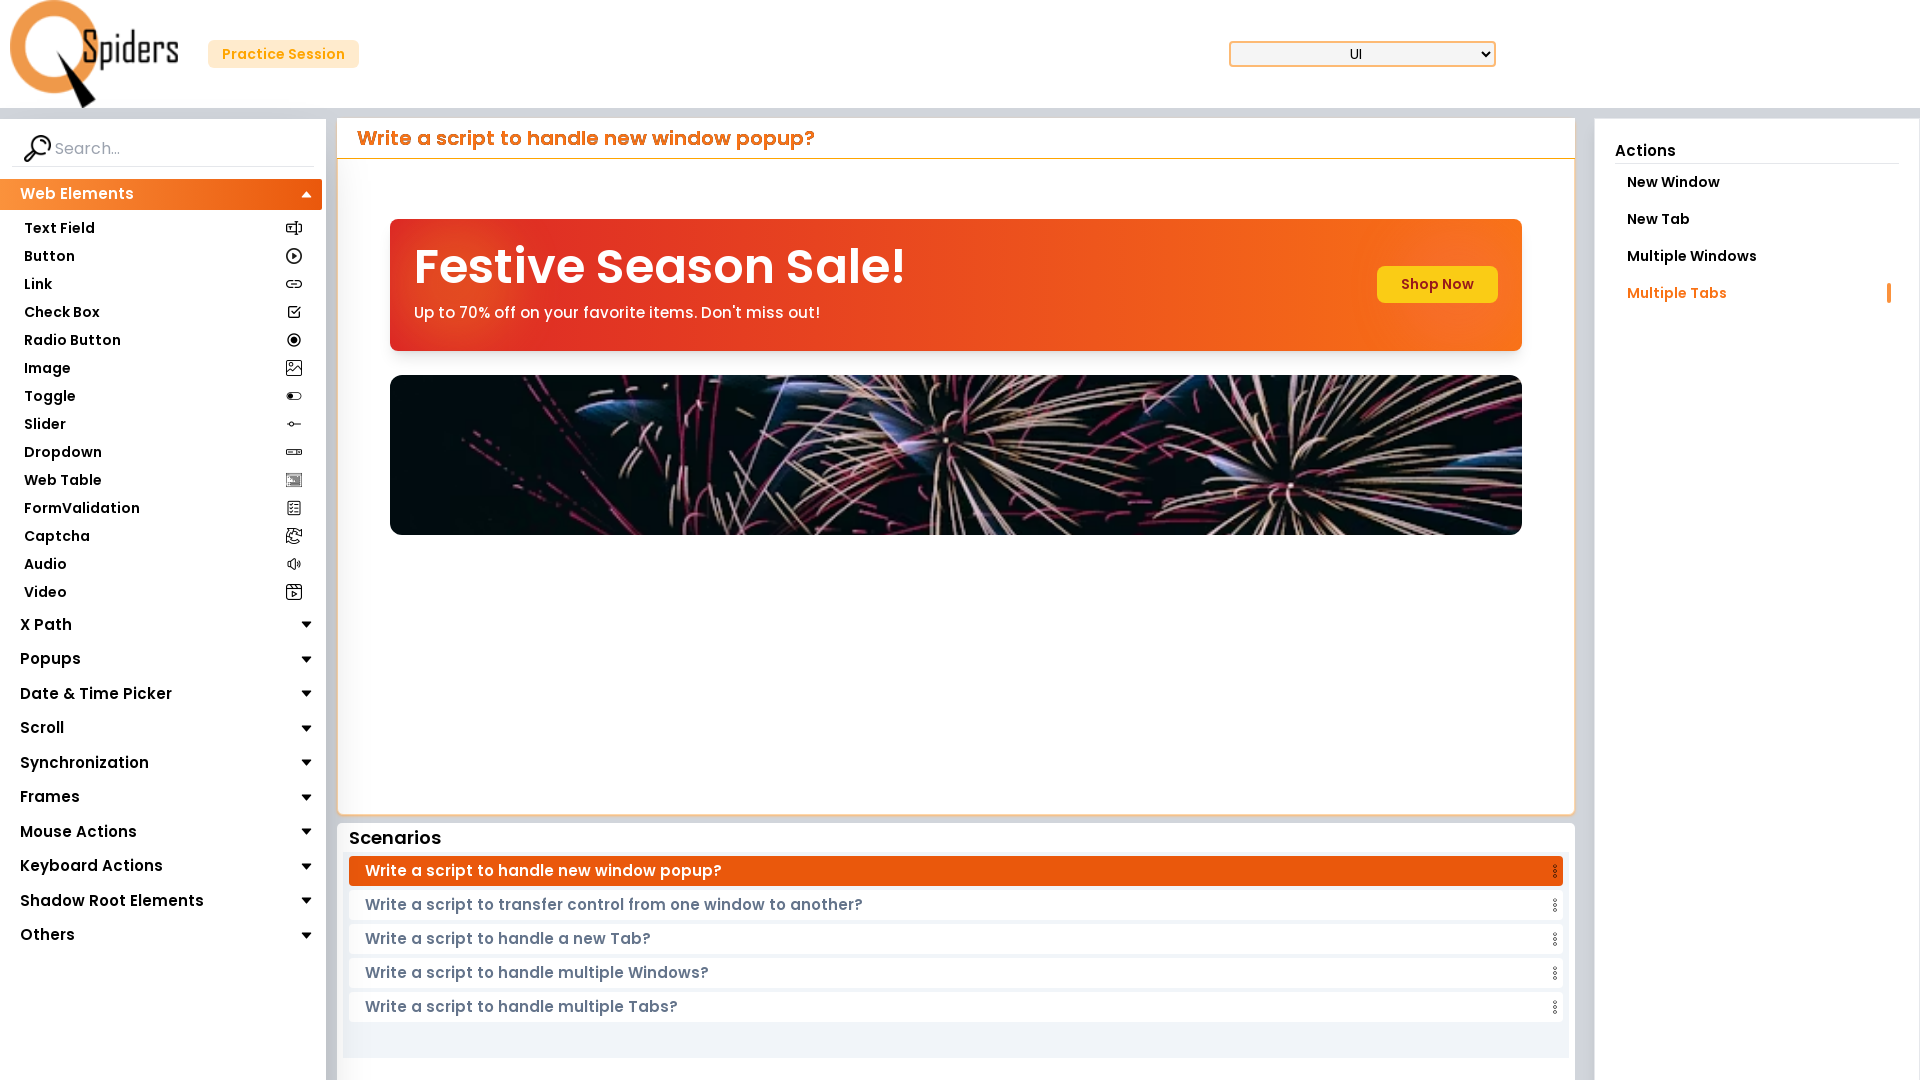